Tests dynamic loading with multiple wait conditions - waits for text to appear, loading icon to disappear, and verifies text content

Starting URL: https://automationfc.github.io/dynamic-loading/

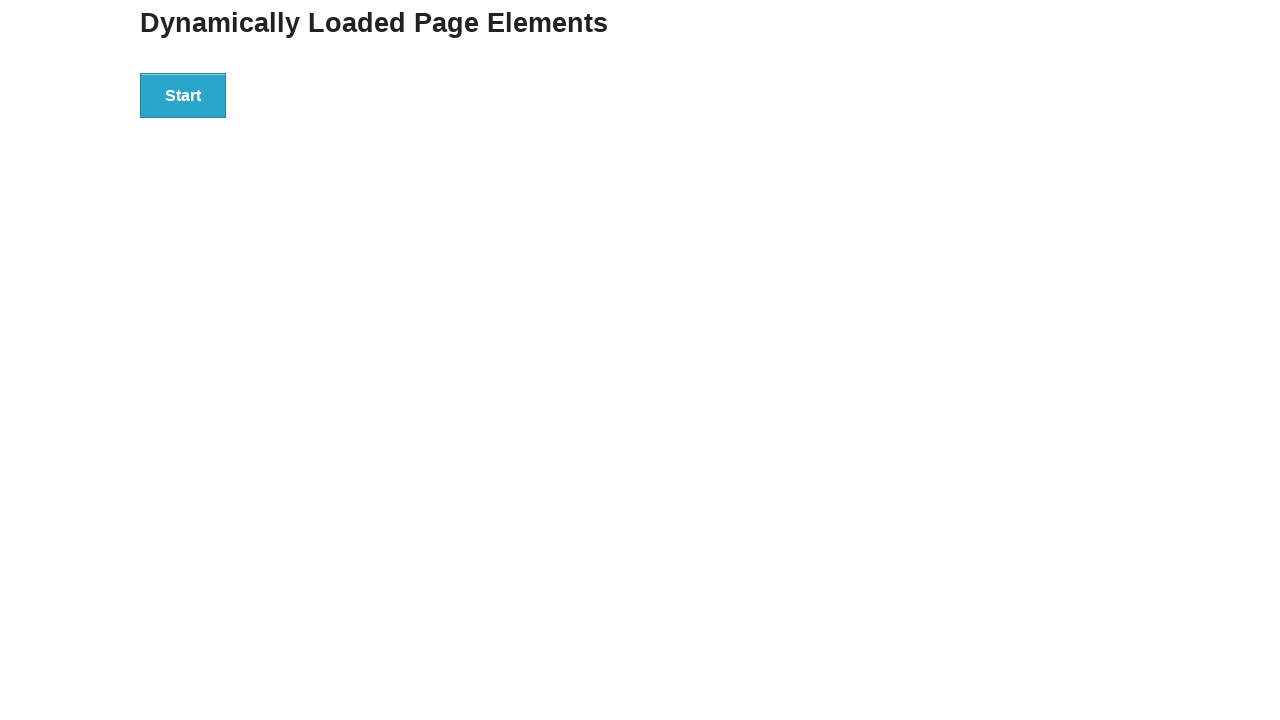

Clicked start button to trigger dynamic loading at (183, 95) on div#start>button
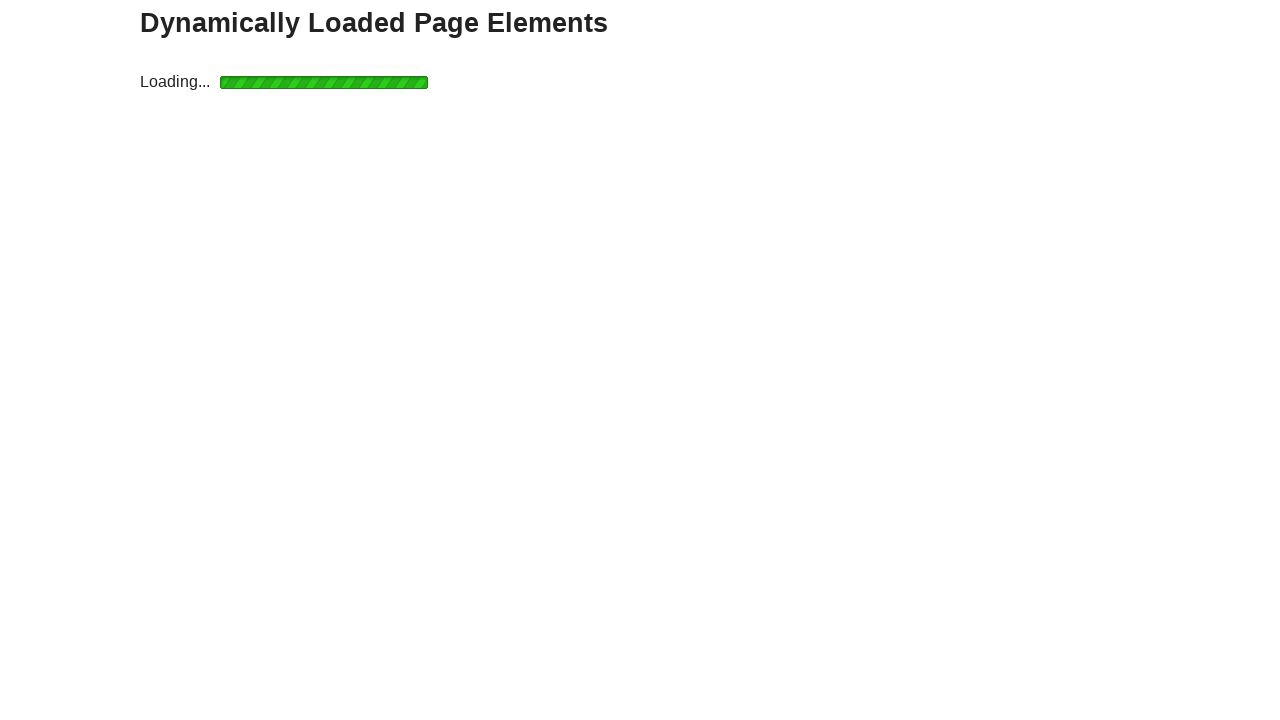

Waited for 'Hello World!' text to appear (30 second timeout)
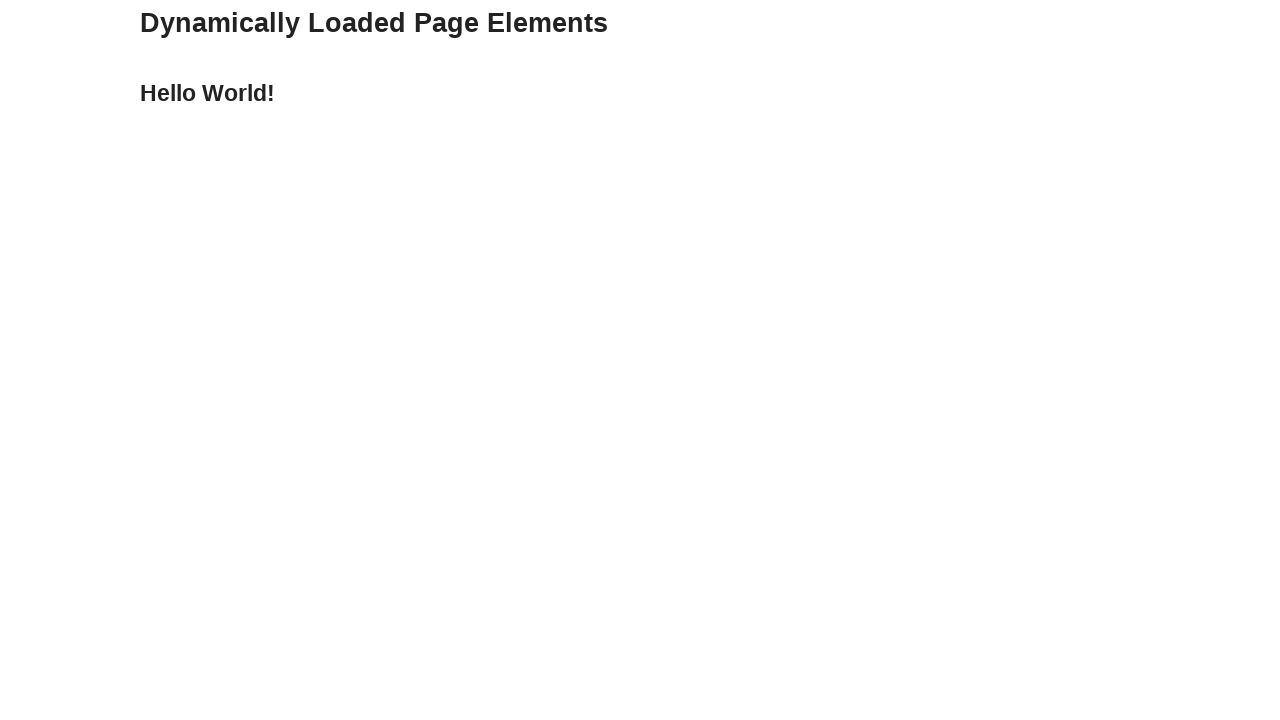

Retrieved text content from finish element
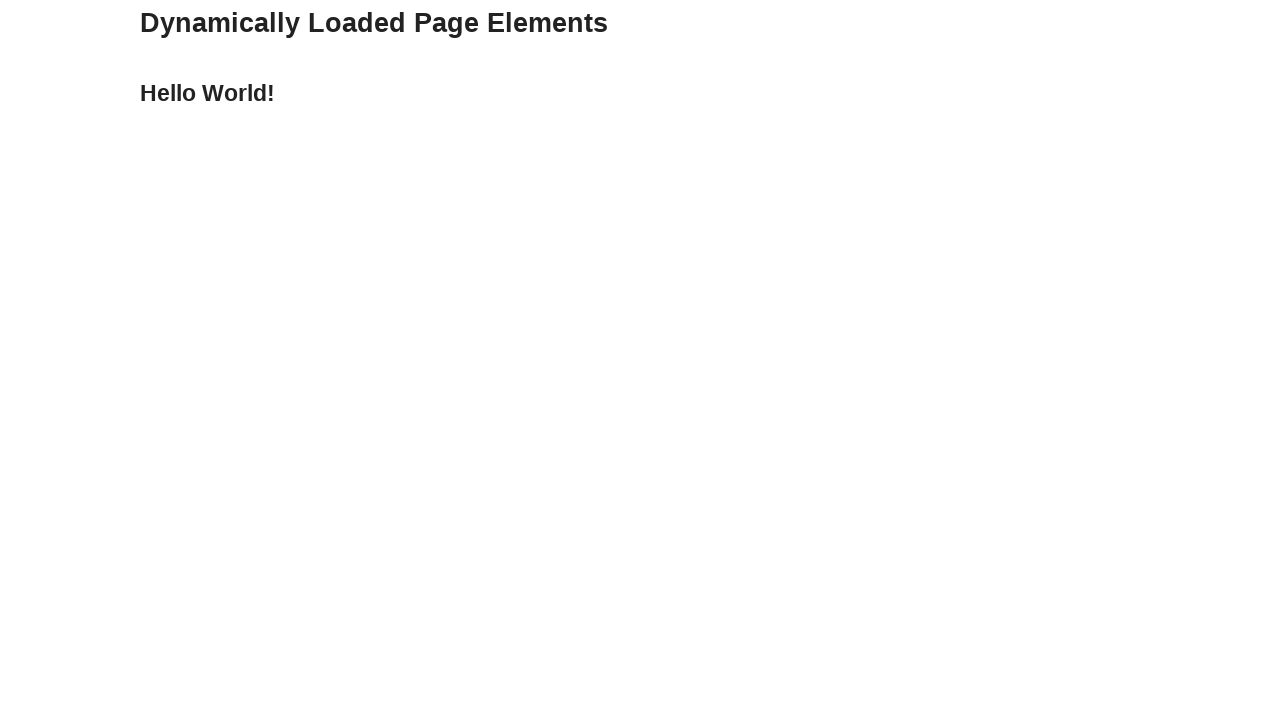

Verified text content equals 'Hello World!'
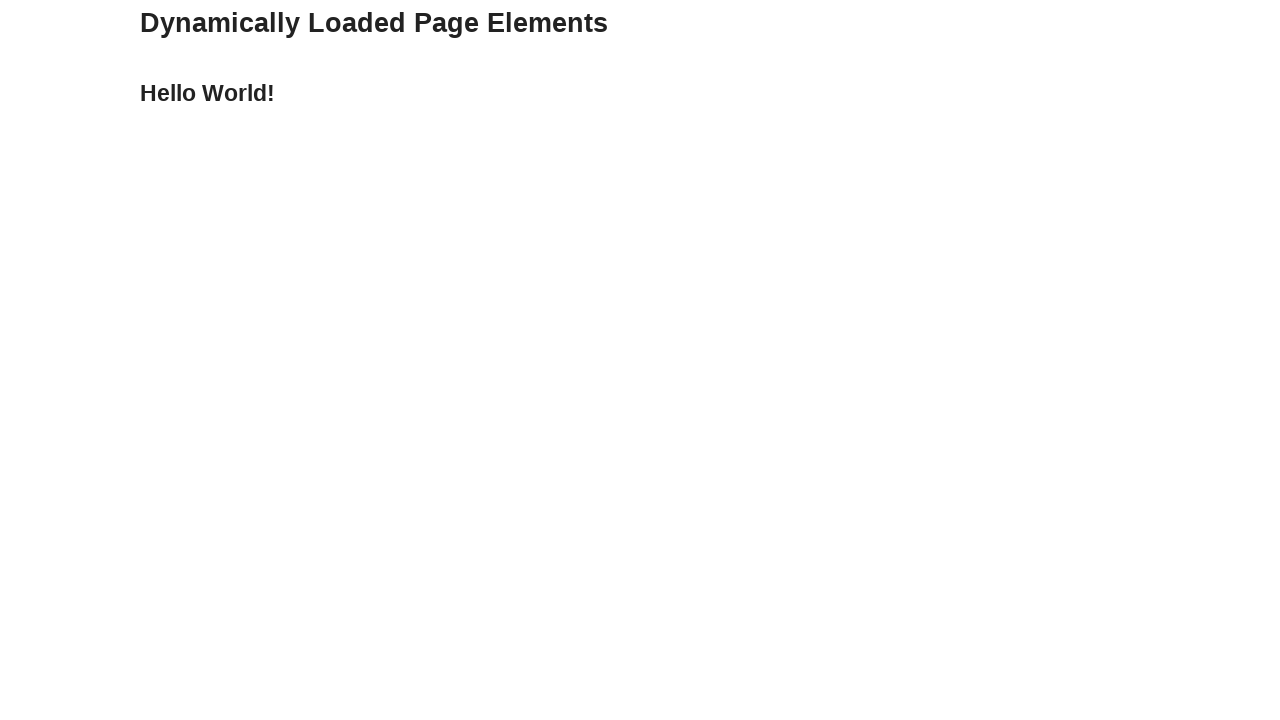

Waited for loading icon to disappear (30 second timeout)
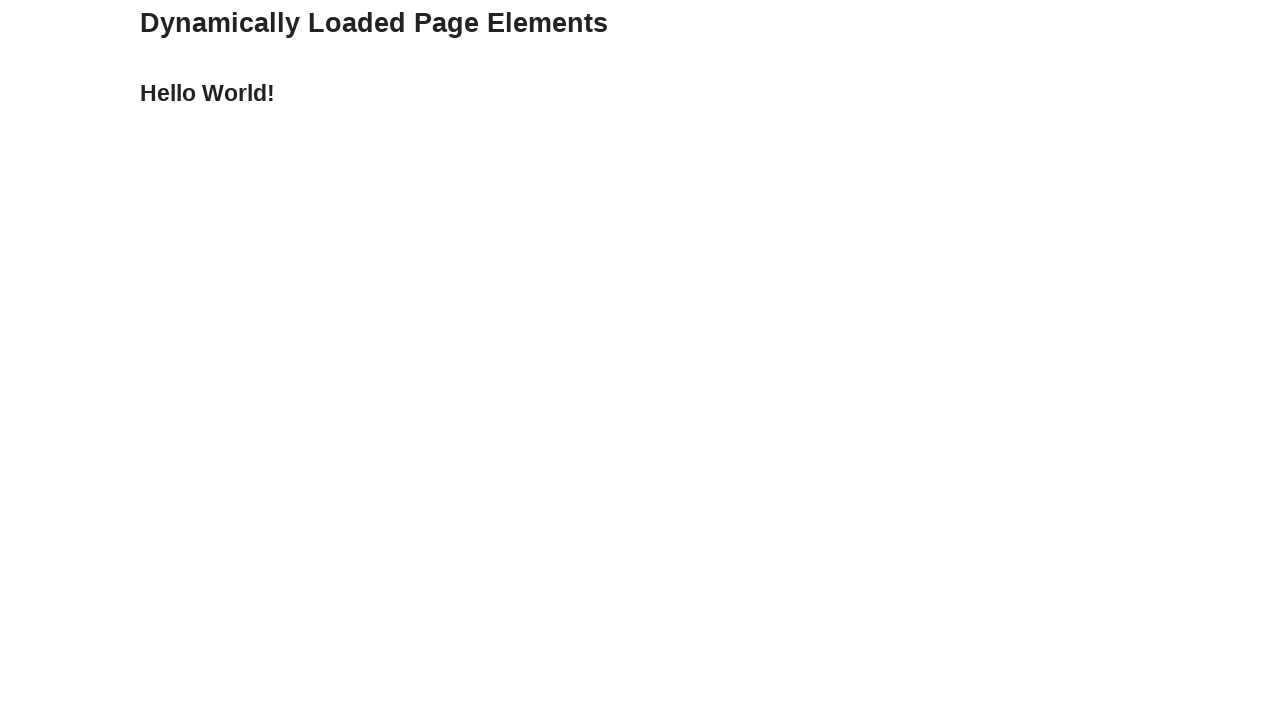

Verified text content equals 'Hello World!' after loading icon disappeared
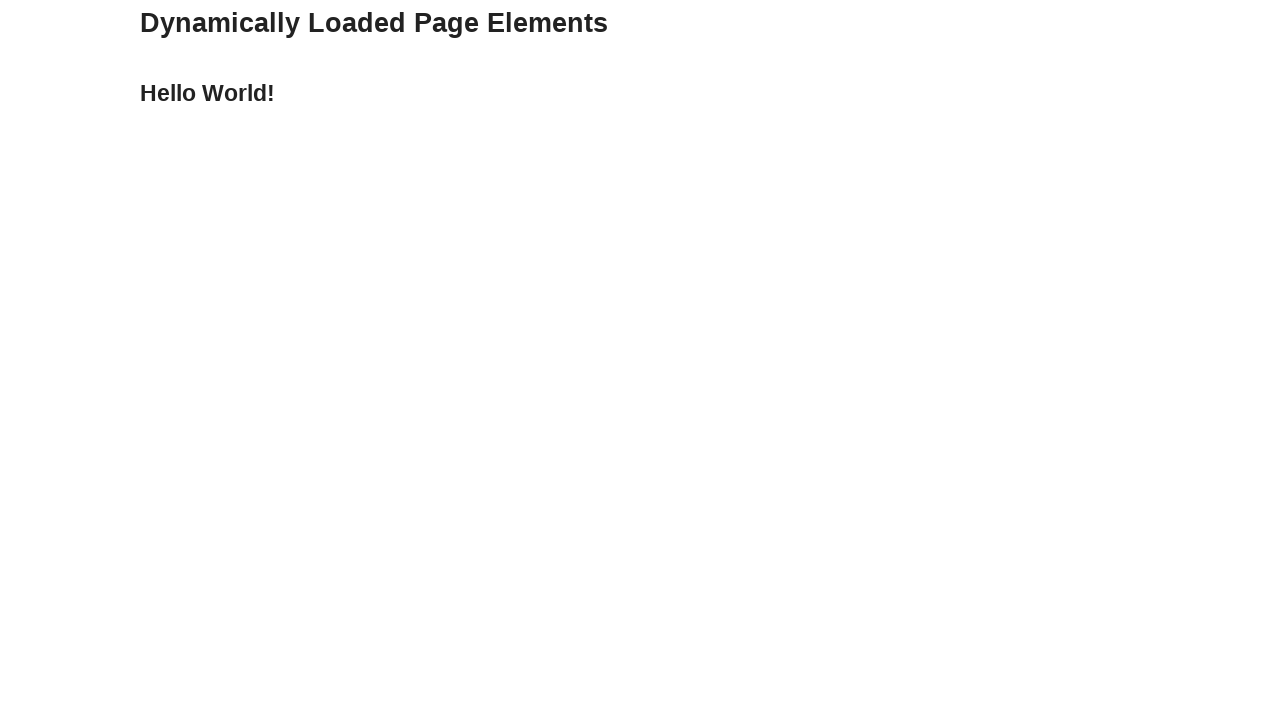

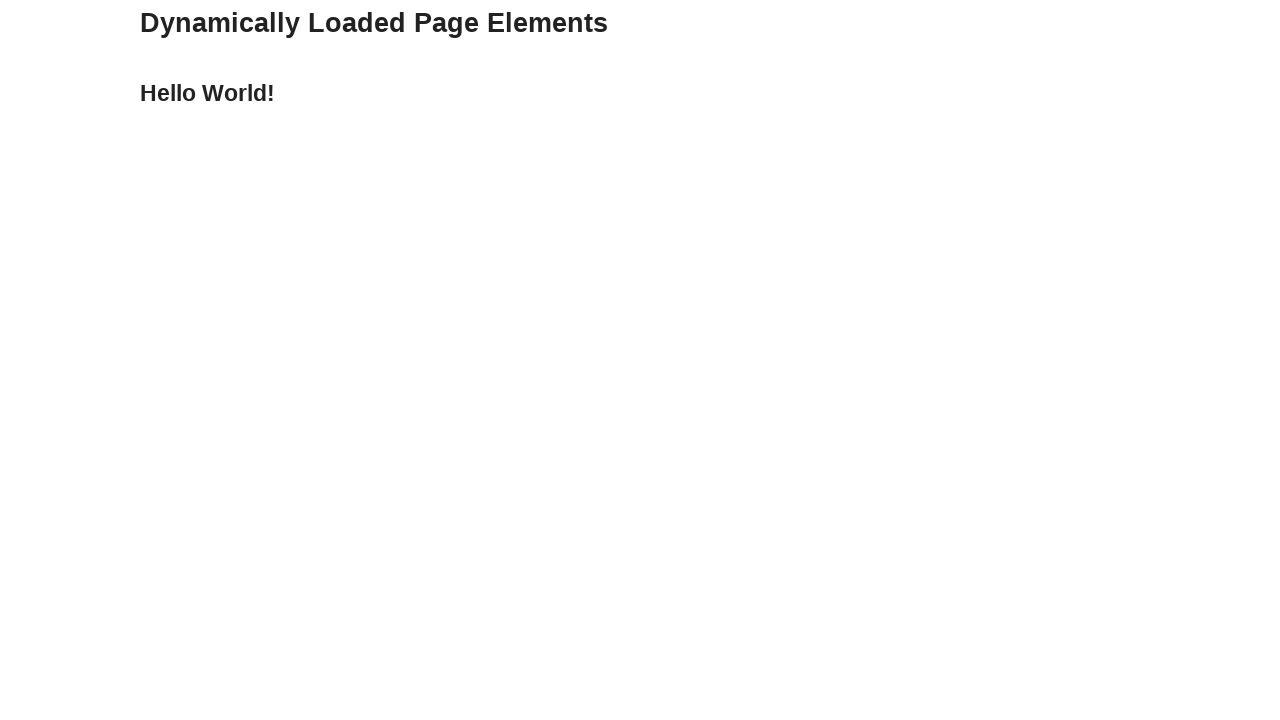